Tests adding multiple products from different categories (phones, laptops, monitors) to the shopping cart on DemoBlaze e-commerce demo site

Starting URL: https://www.demoblaze.com/

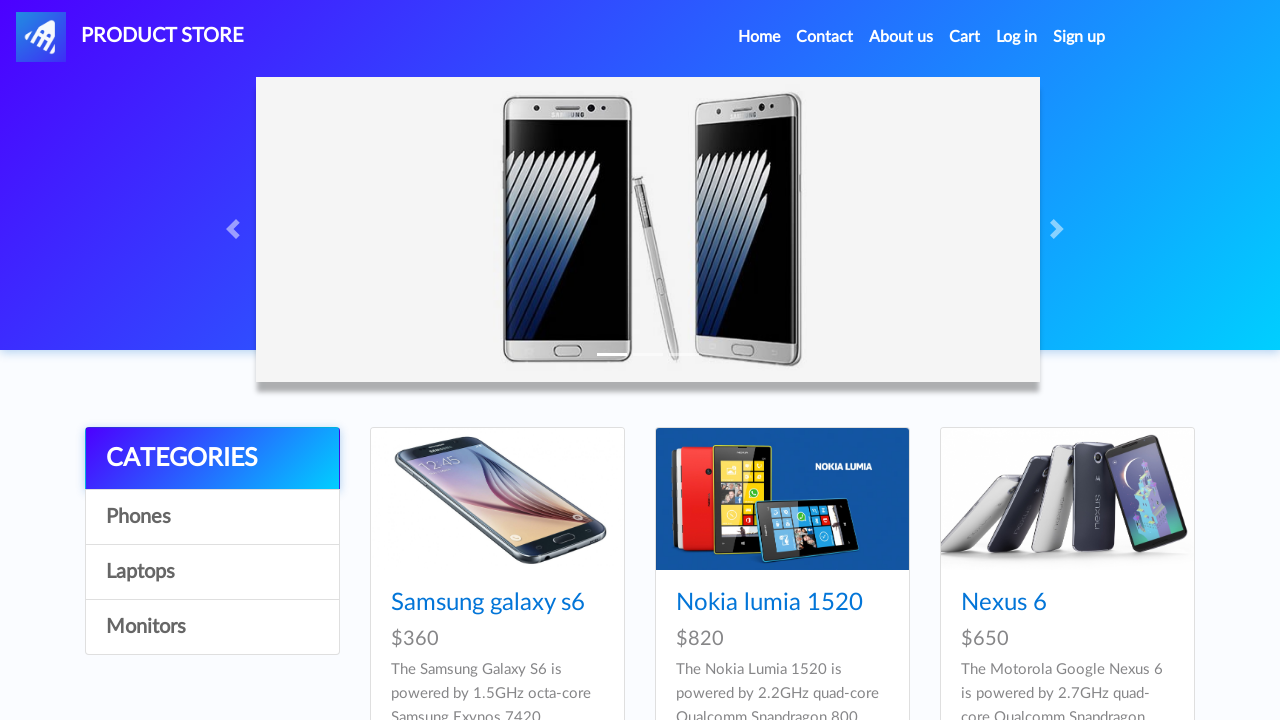

Clicked on Samsung Galaxy S6 phone at (488, 603) on xpath=//a[contains(text(),'Samsung galaxy s6')]
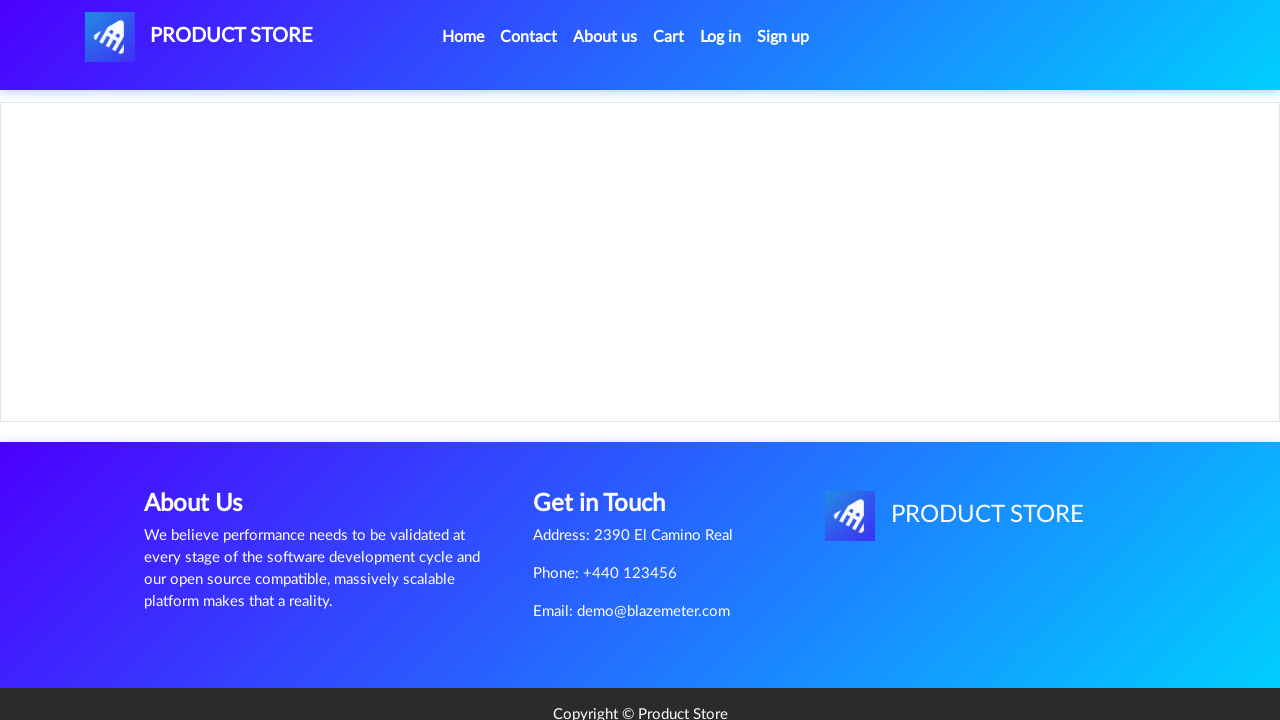

Clicked 'Add to cart' button for Samsung Galaxy S6 at (610, 440) on xpath=//a[contains(text(),'Add to cart')]
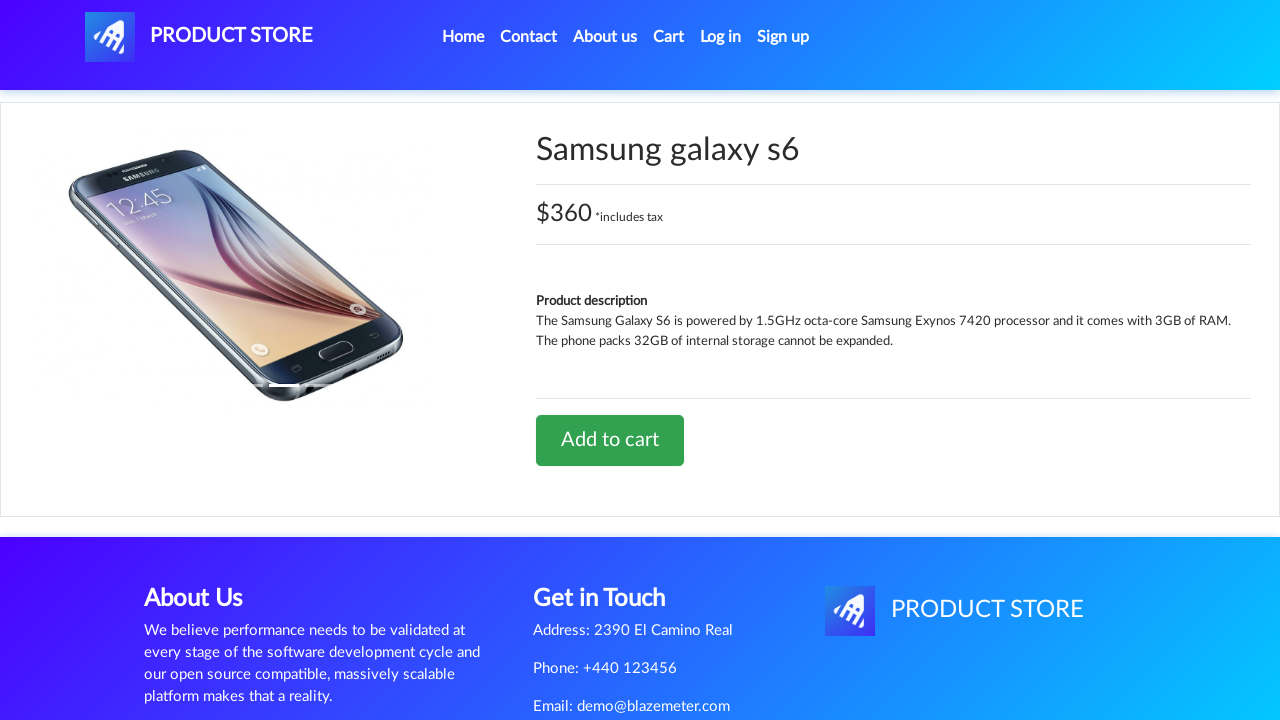

Navigated back to home at (199, 37) on xpath=//a[@id='nava']
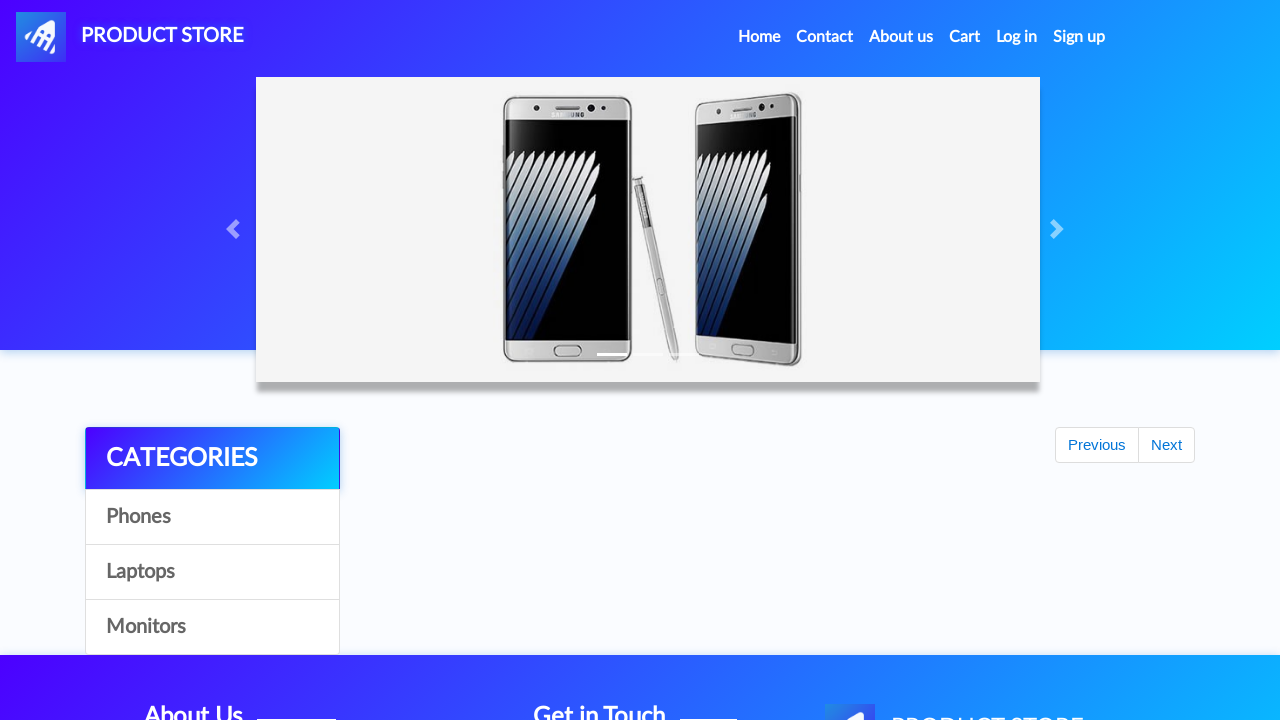

Clicked on Nokia Lumia 1520 phone at (769, 603) on xpath=//a[contains(text(),'Nokia lumia 1520')]
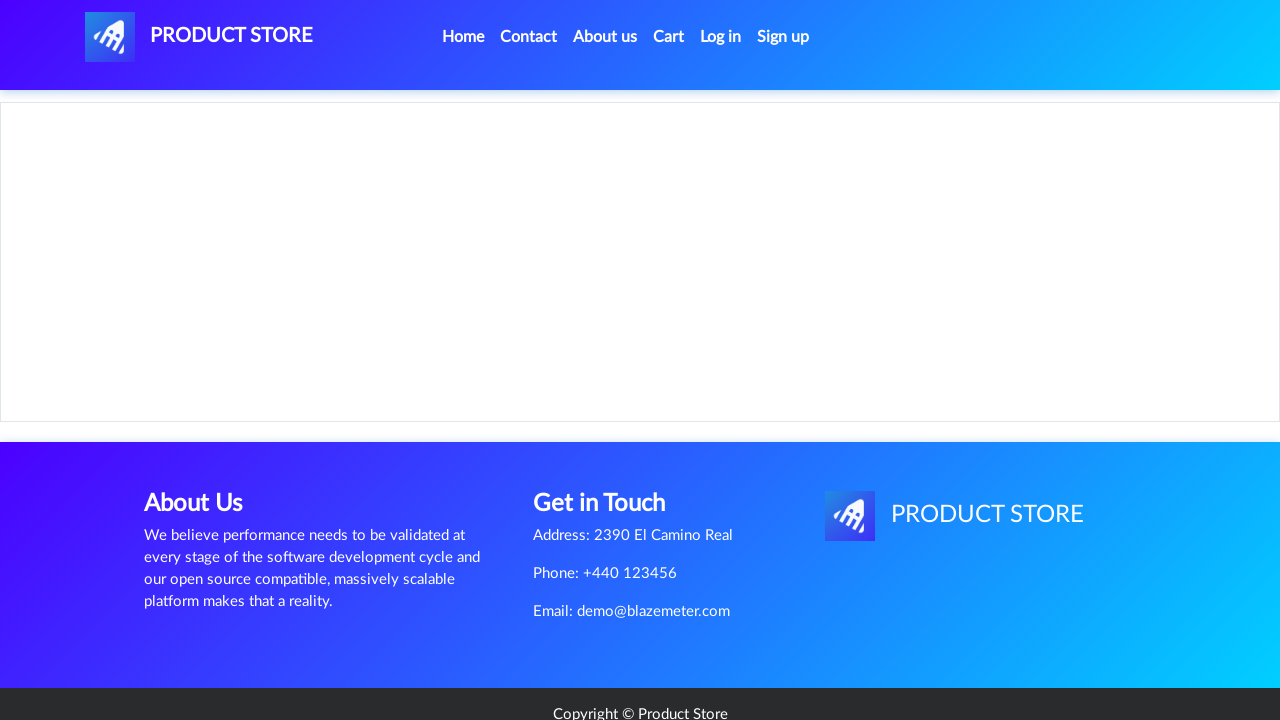

Clicked 'Add to cart' button for Nokia Lumia 1520 at (610, 440) on xpath=//a[contains(text(),'Add to cart')]
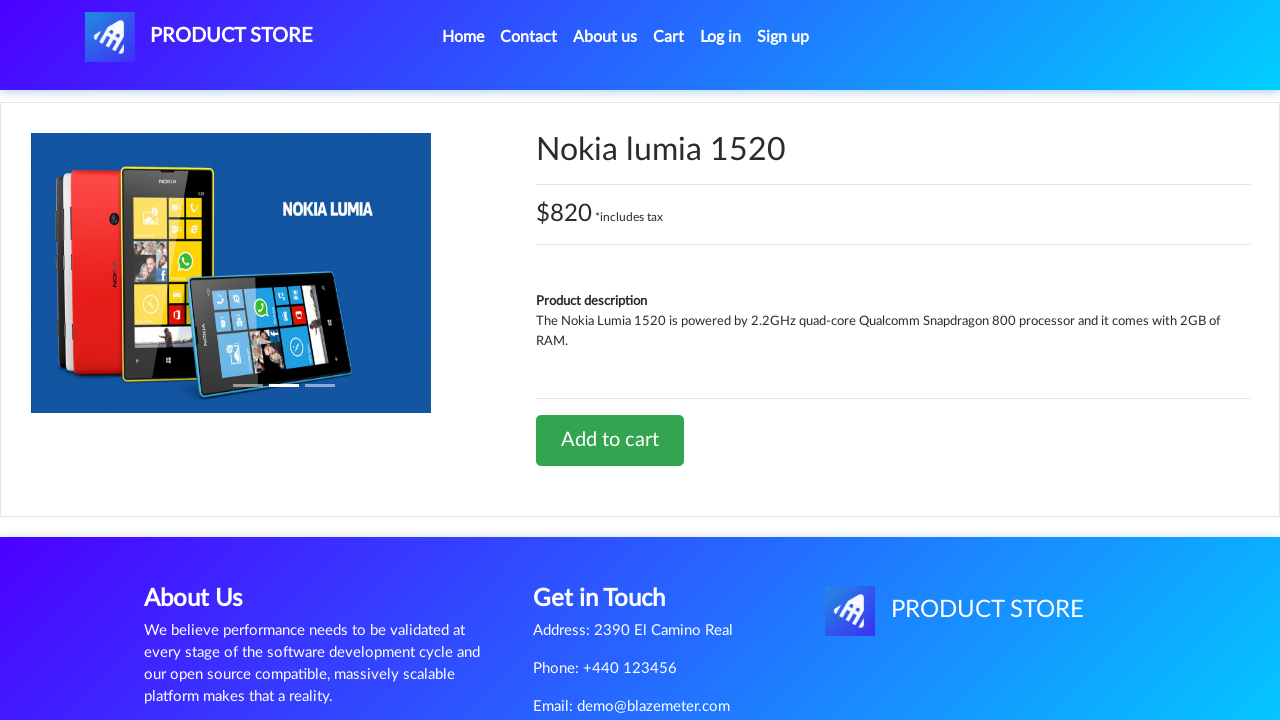

Navigated back to home at (199, 37) on xpath=//a[@id='nava']
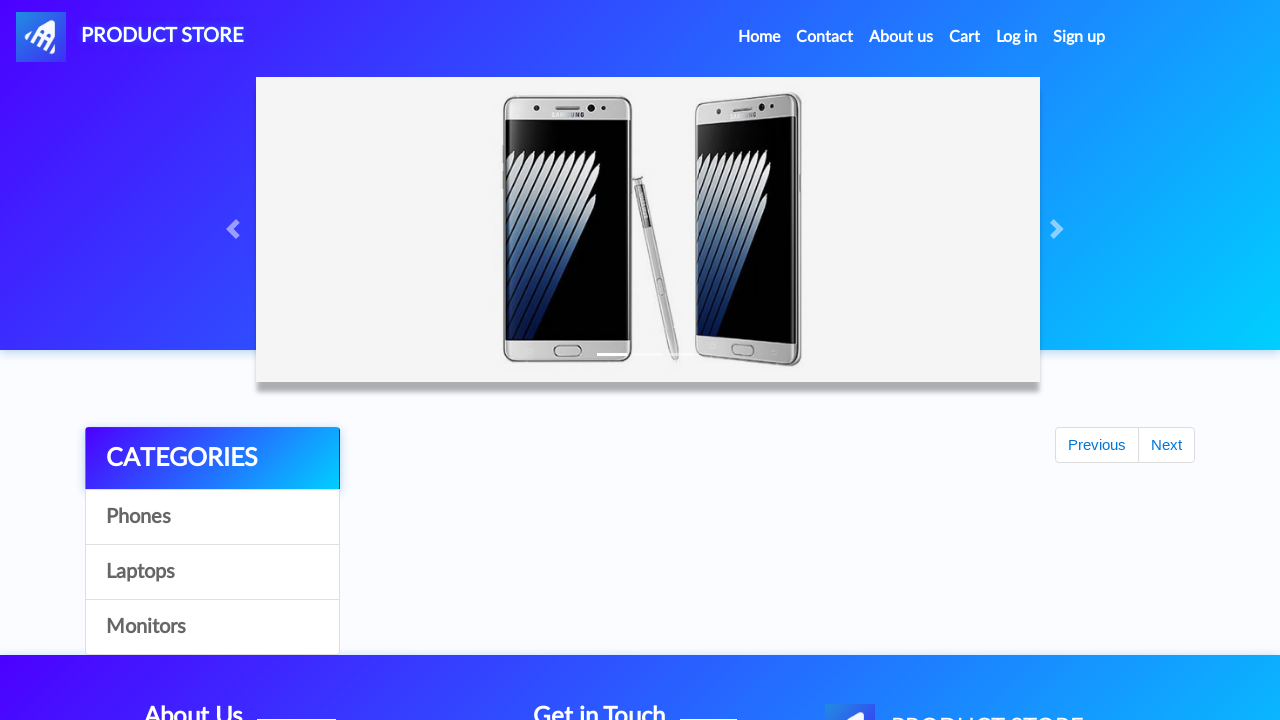

Clicked on cart icon to view shopping cart at (965, 37) on xpath=//a[@id='cartur']
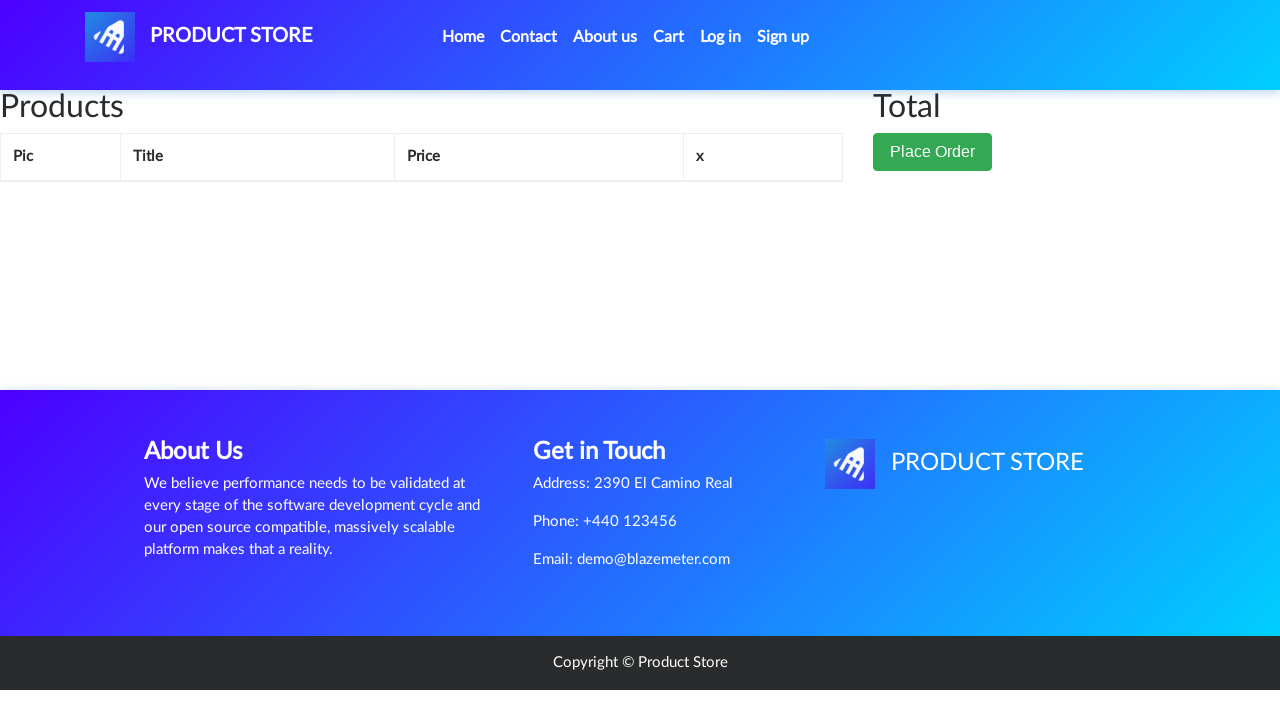

Navigated back to home from cart at (463, 37) on xpath=//body/nav[1]/div[1]/div[1]/ul[1]/li[1]/a[1]
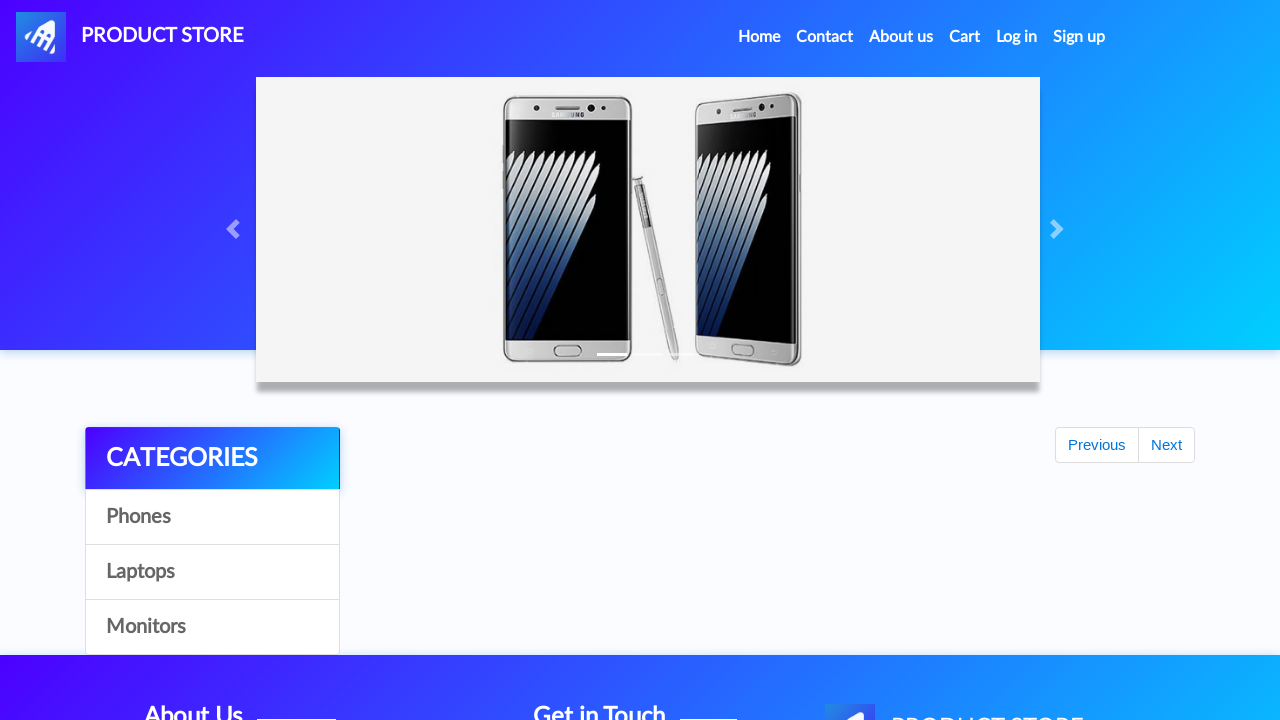

Navigated to Laptops category at (212, 572) on xpath=//a[contains(text(),'Laptops')]
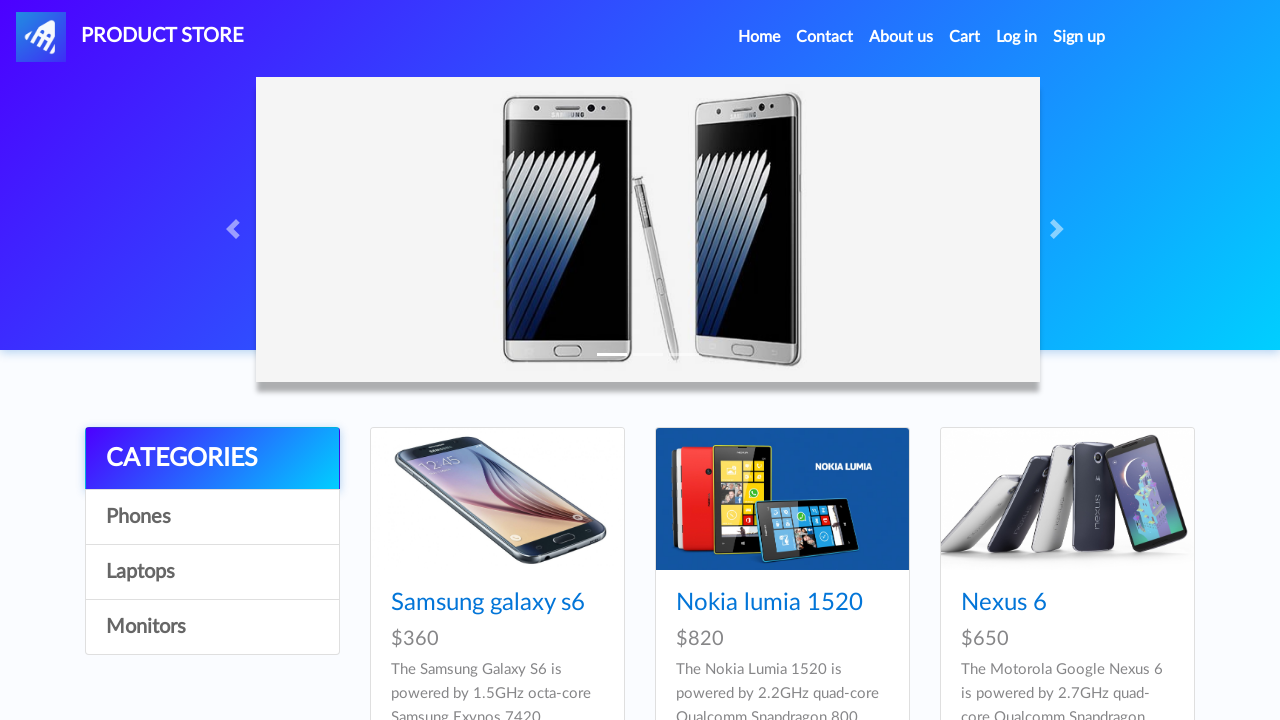

Clicked on MacBook Air laptop at (1028, 603) on xpath=//a[contains(text(),'MacBook air')]
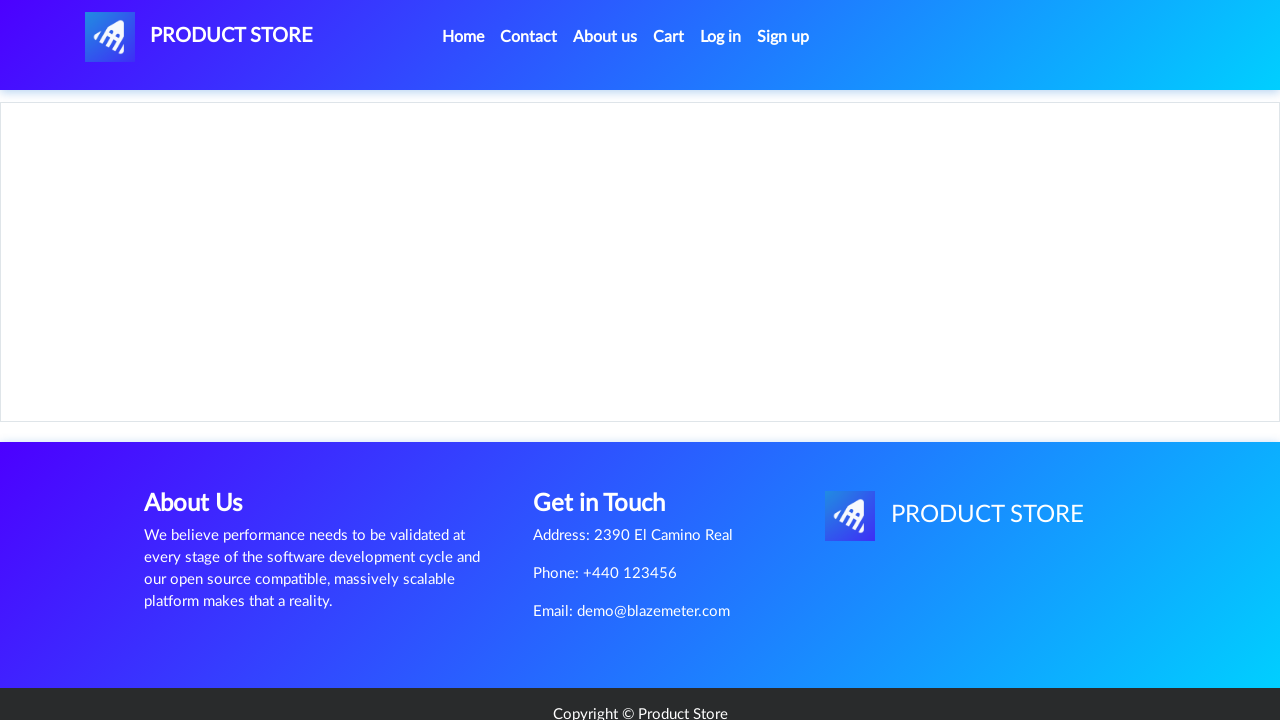

Clicked 'Add to cart' button for MacBook Air at (610, 440) on xpath=//a[contains(text(),'Add to cart')]
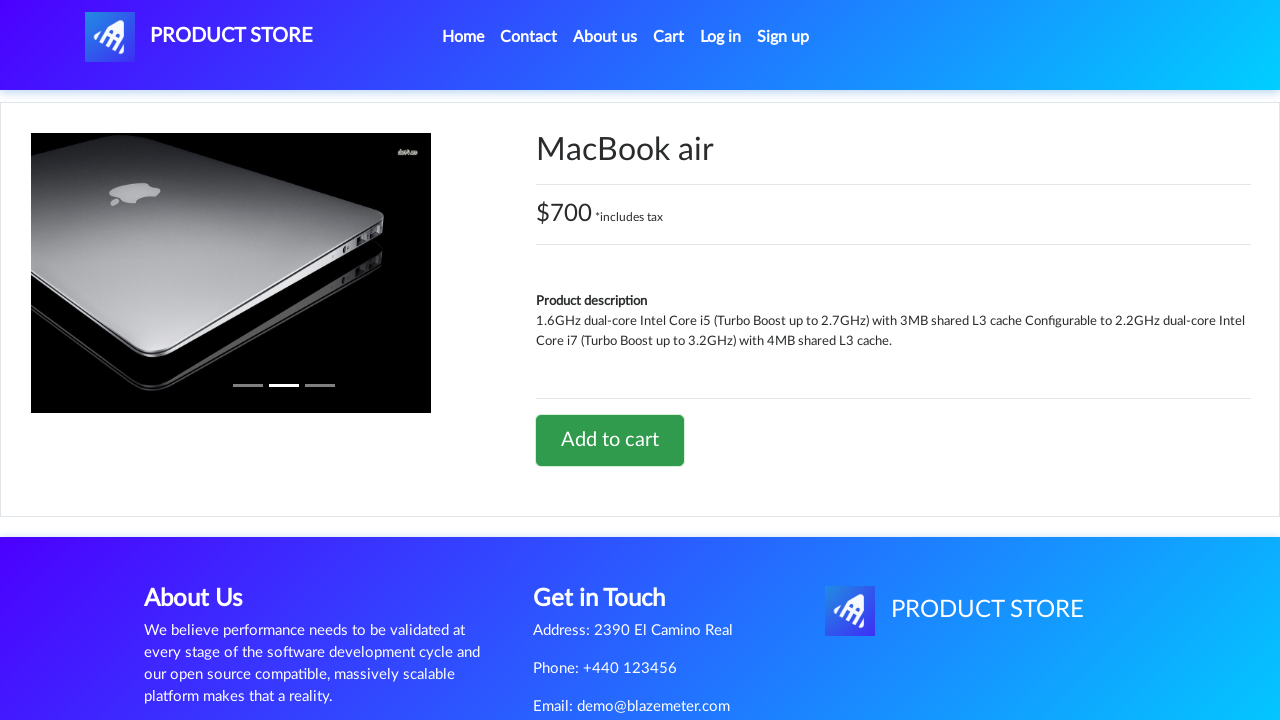

Navigated back to home at (199, 37) on xpath=//a[@id='nava']
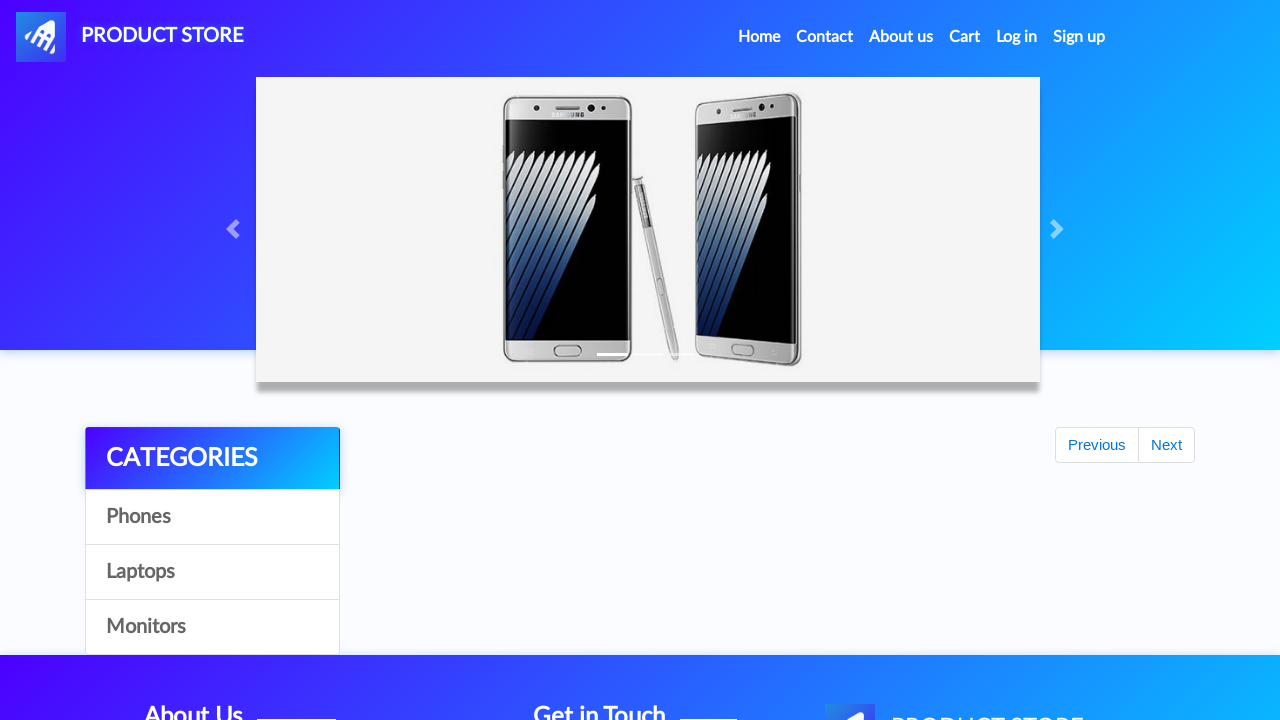

Navigated to Laptops category at (212, 572) on xpath=//a[contains(text(),'Laptops')]
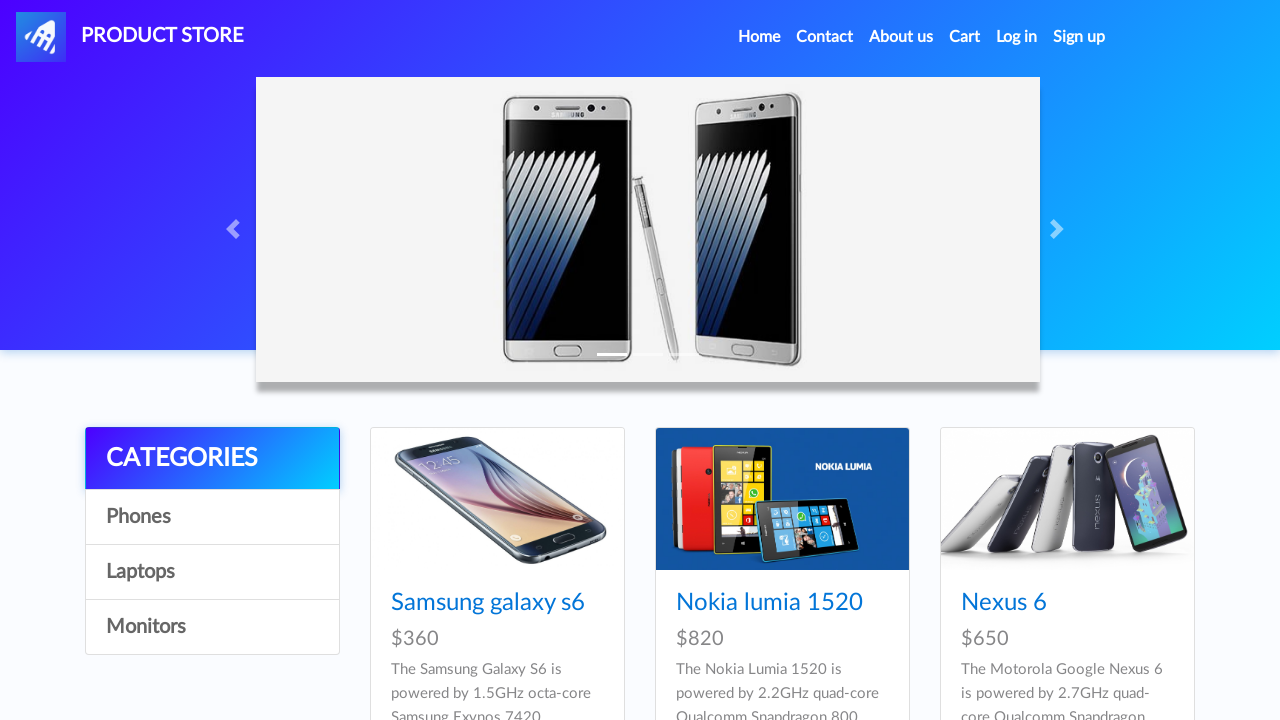

Clicked on 2017 Dell 15.6 Inch laptop at (780, 361) on xpath=//a[contains(text(),'2017 Dell 15.6 Inch')]
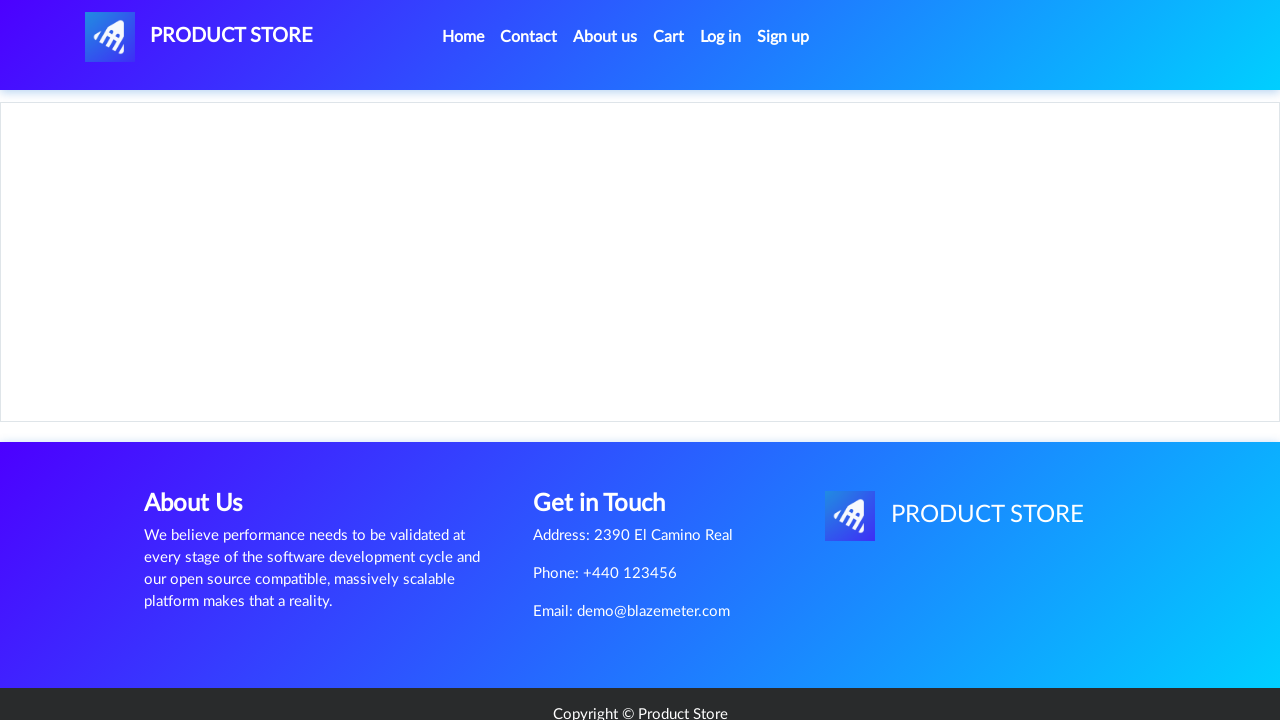

Clicked 'Add to cart' button for Dell 15.6 Inch laptop at (610, 460) on xpath=//a[contains(text(),'Add to cart')]
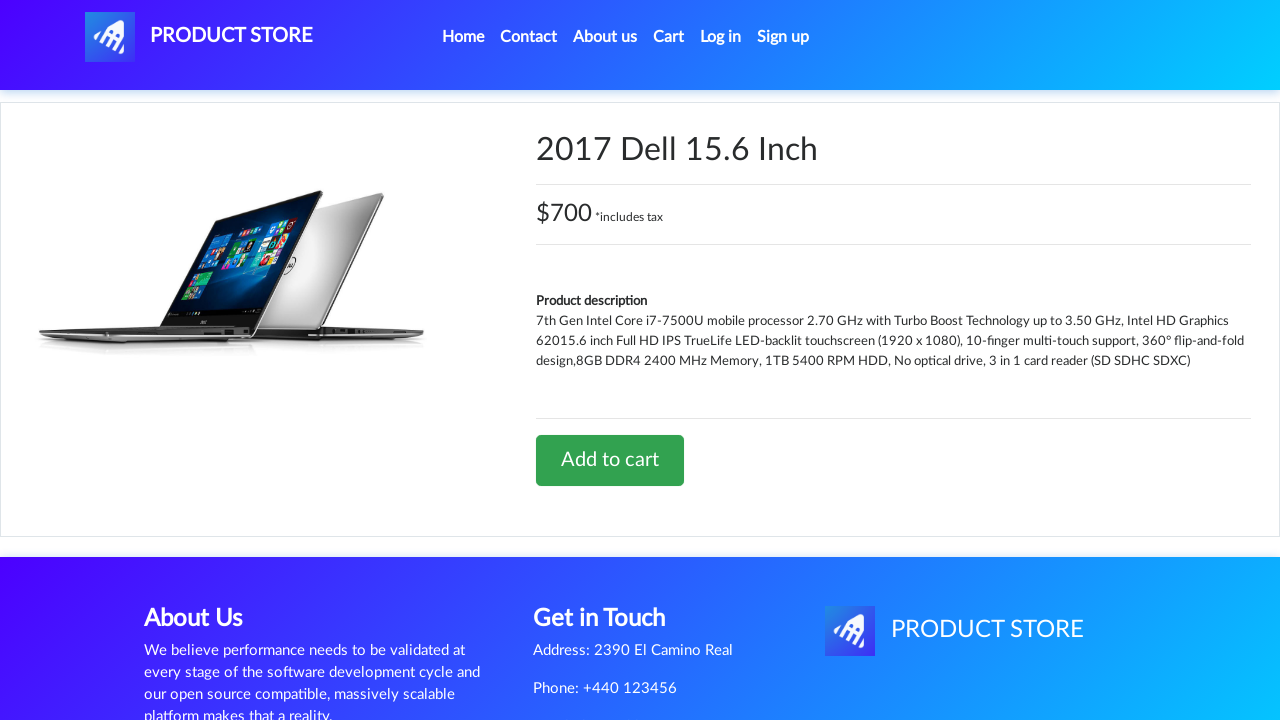

Navigated back to home at (199, 37) on xpath=//a[@id='nava']
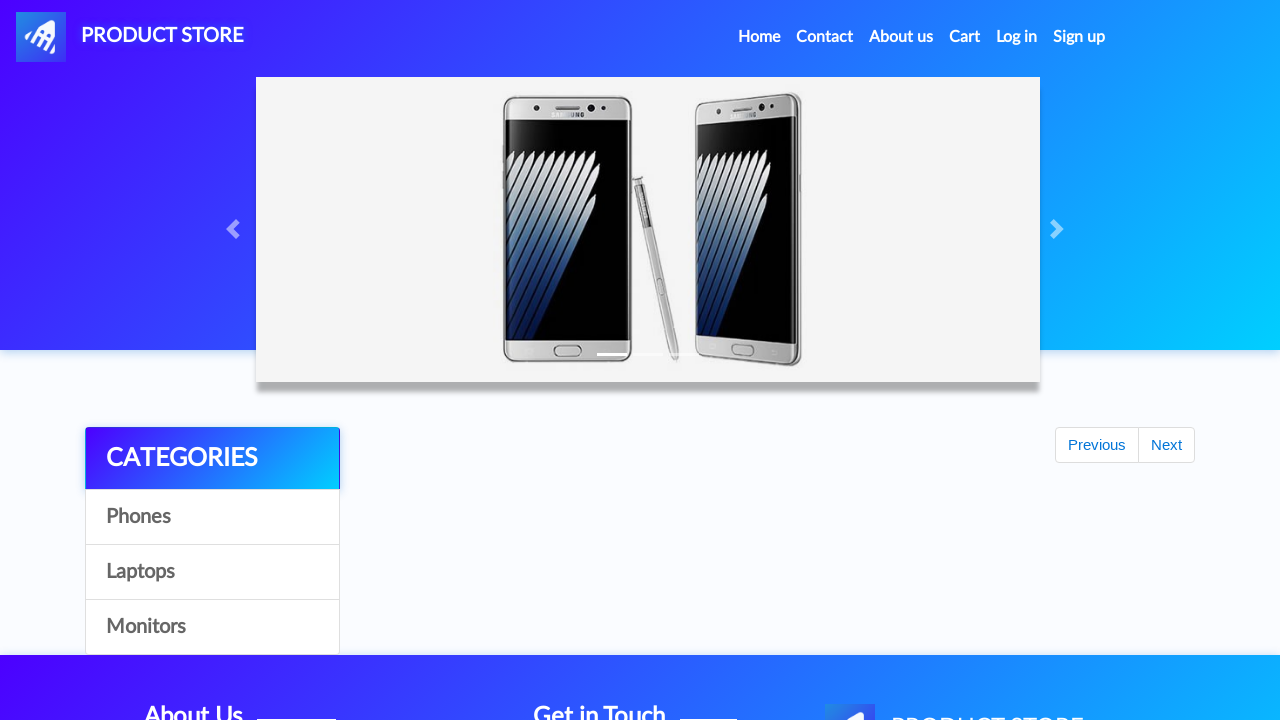

Navigated to Laptops category at (212, 572) on xpath=//a[contains(text(),'Laptops')]
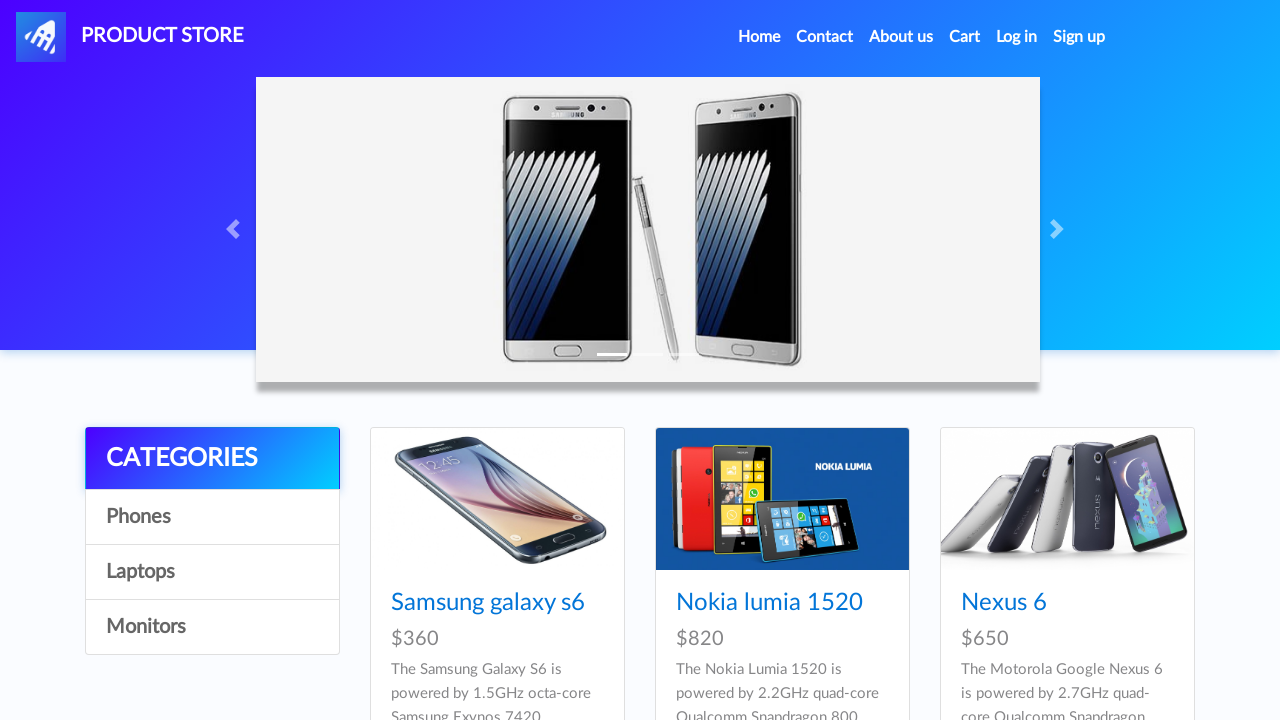

Clicked 'Next' button to view next page of laptops at (1166, 386) on xpath=//button[@id='next2']
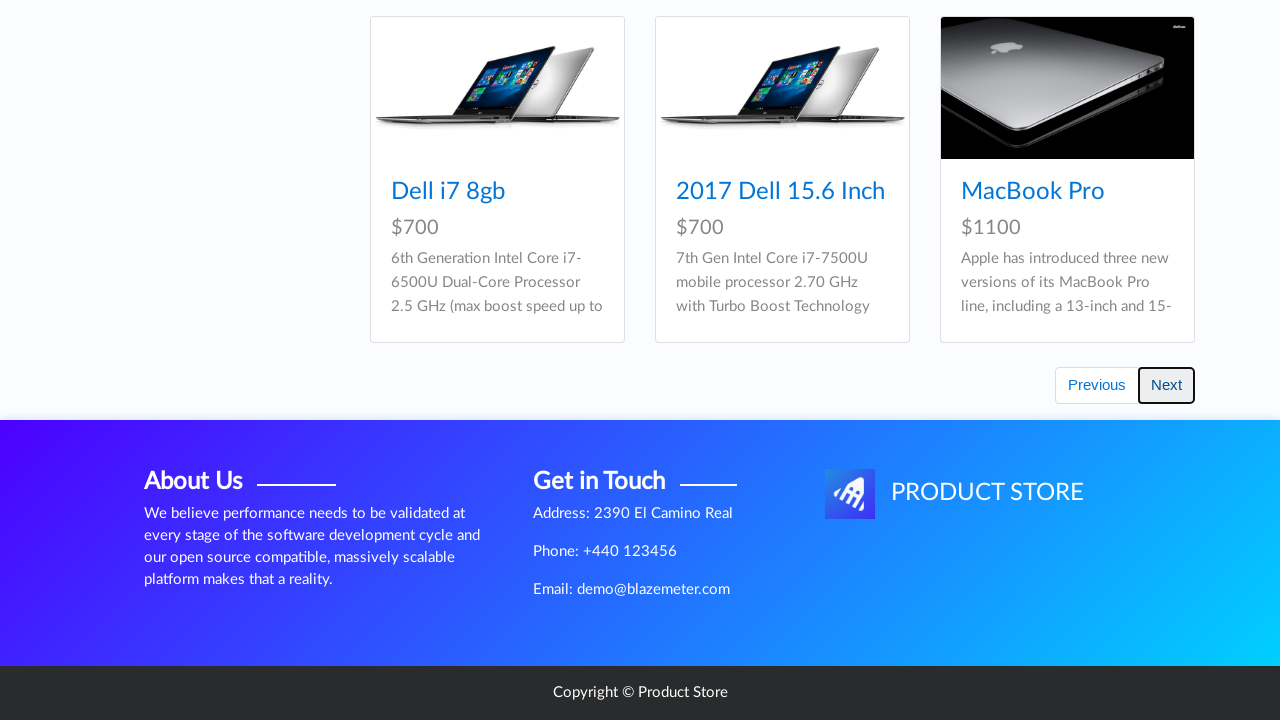

Clicked on Dell i7 8gb laptop at (1018, 80) on xpath=//a[contains(text(),'Dell i7 8gb')]
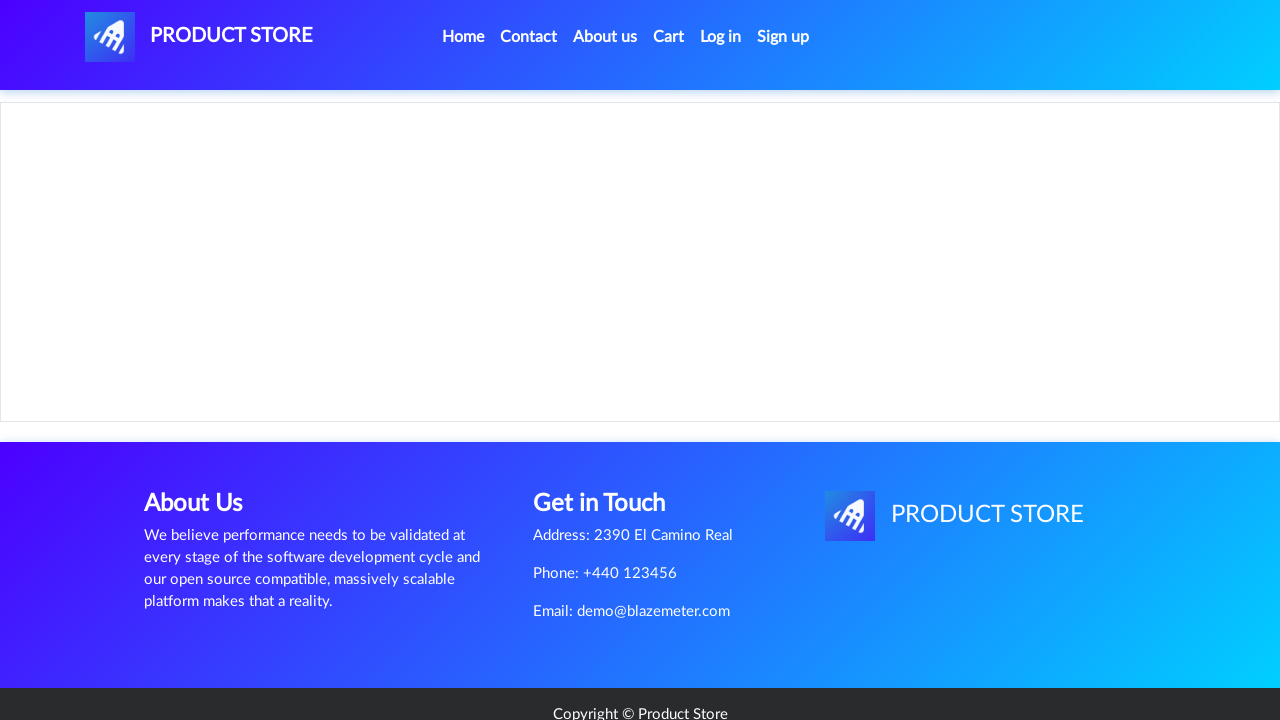

Clicked 'Add to cart' button for Dell i7 8gb at (610, 460) on xpath=//a[contains(text(),'Add to cart')]
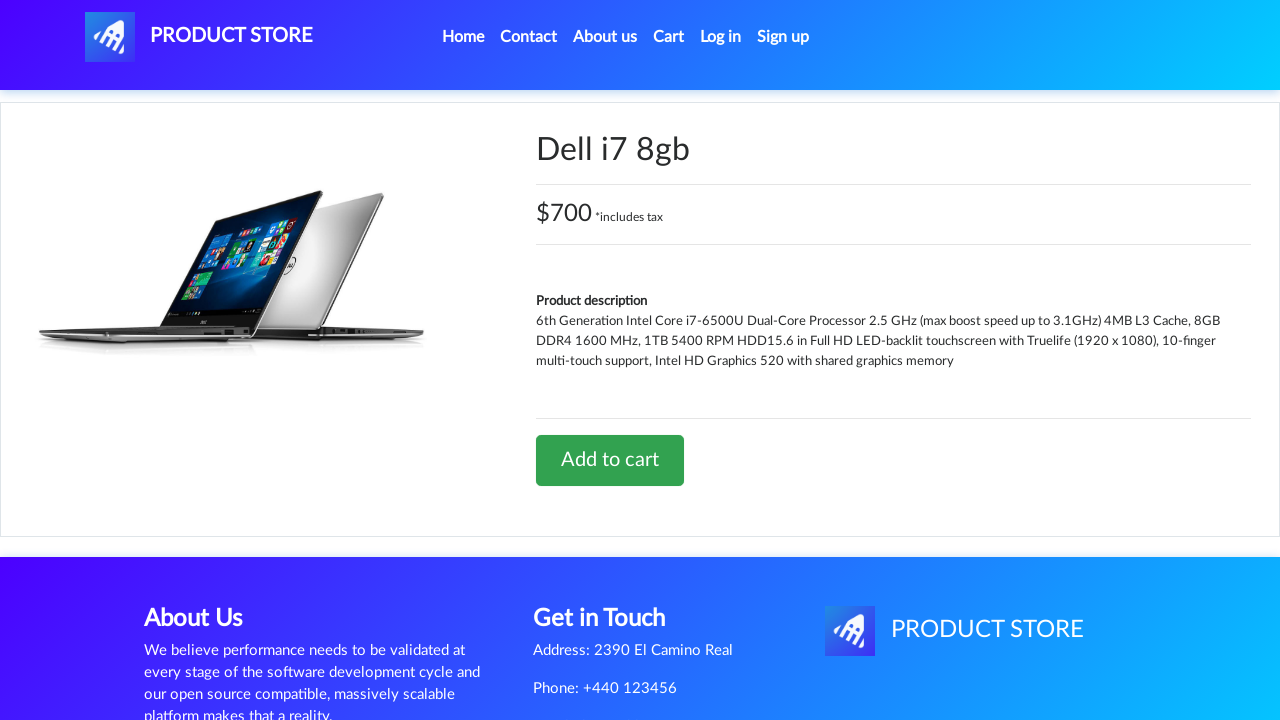

Clicked on cart icon to view shopping cart at (669, 37) on xpath=//a[@id='cartur']
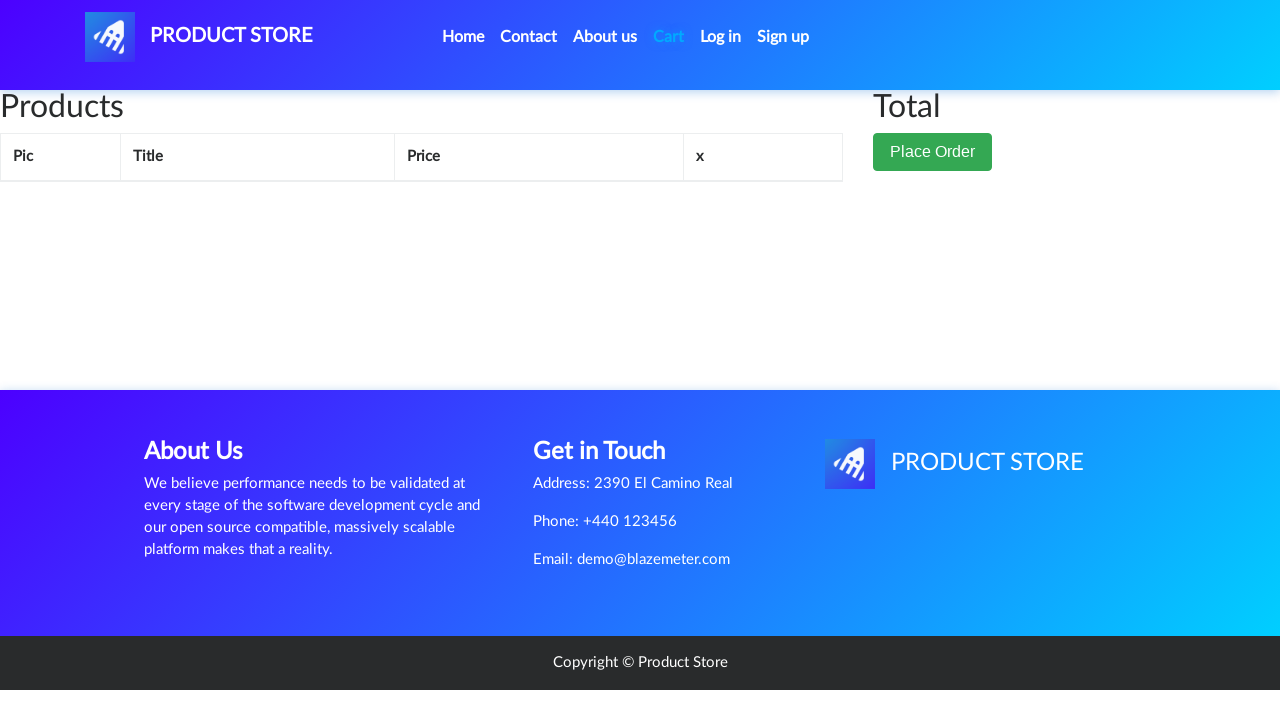

Navigated back to home from cart at (463, 37) on xpath=//body/nav[1]/div[1]/div[1]/ul[1]/li[1]/a[1]
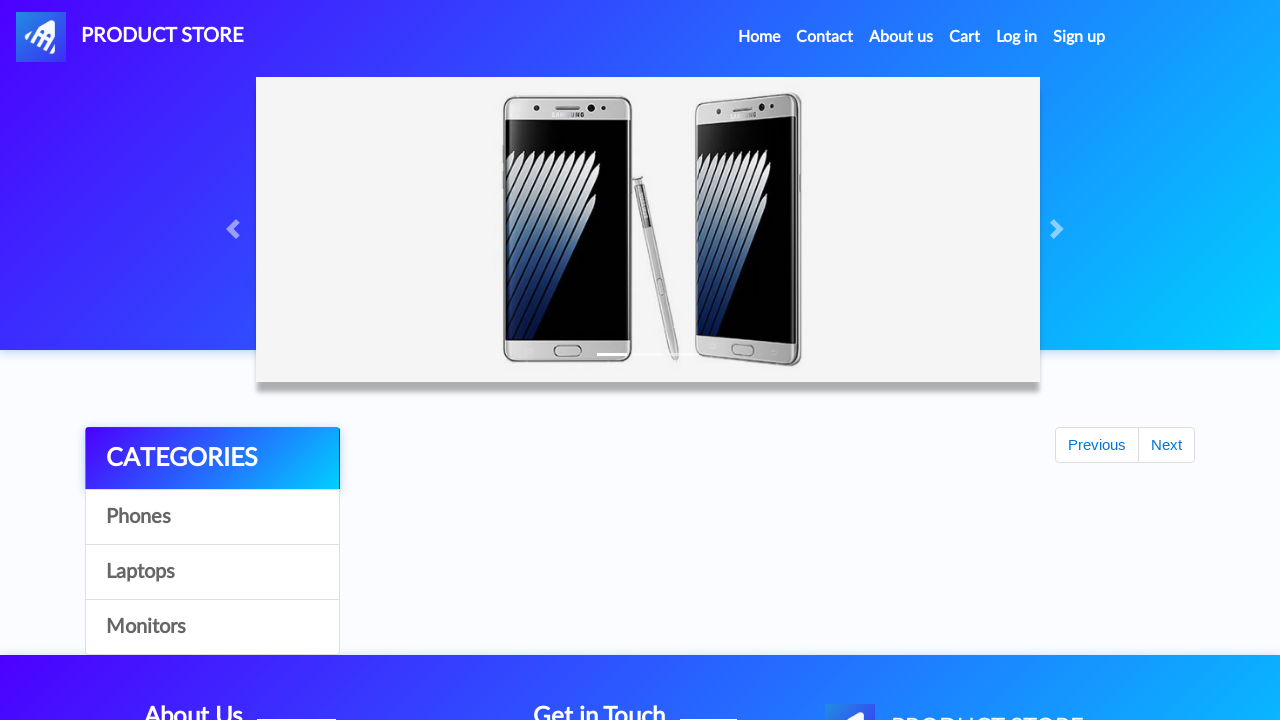

Navigated to Monitors category at (212, 627) on xpath=//a[contains(text(),'Monitors')]
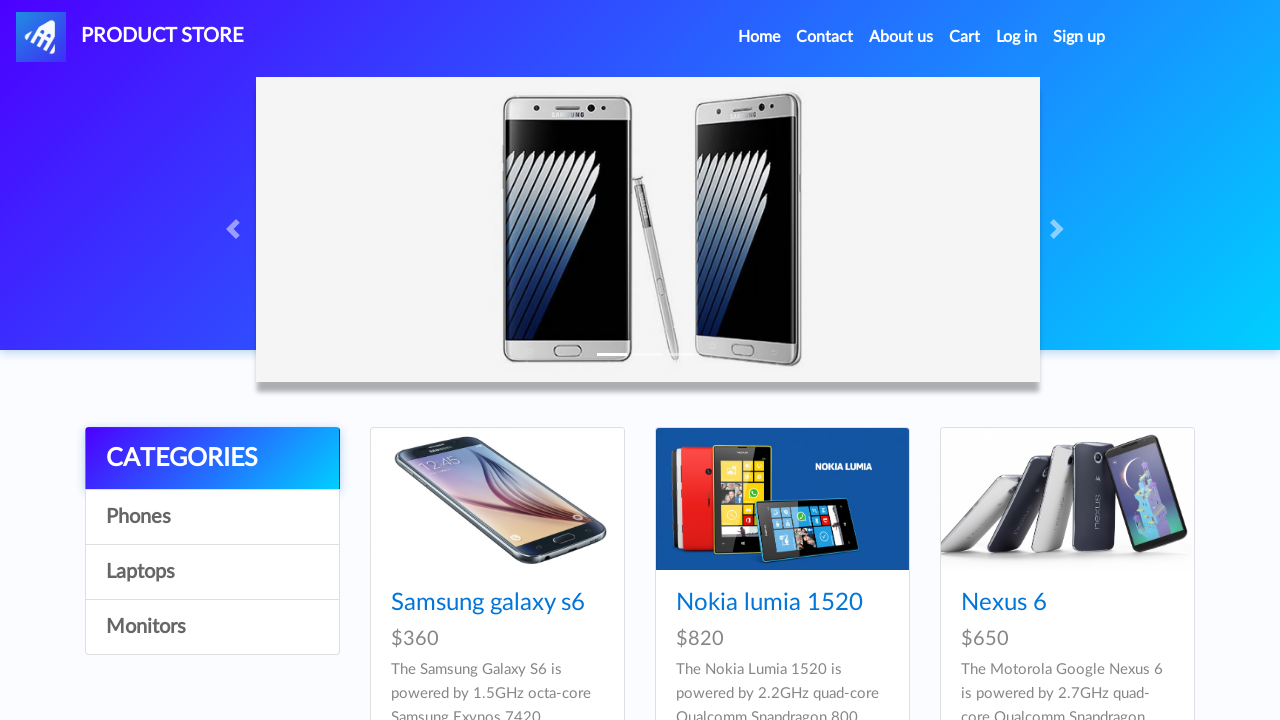

Clicked on Apple monitor 24 at (484, 603) on xpath=//a[contains(text(),'Apple monitor 24')]
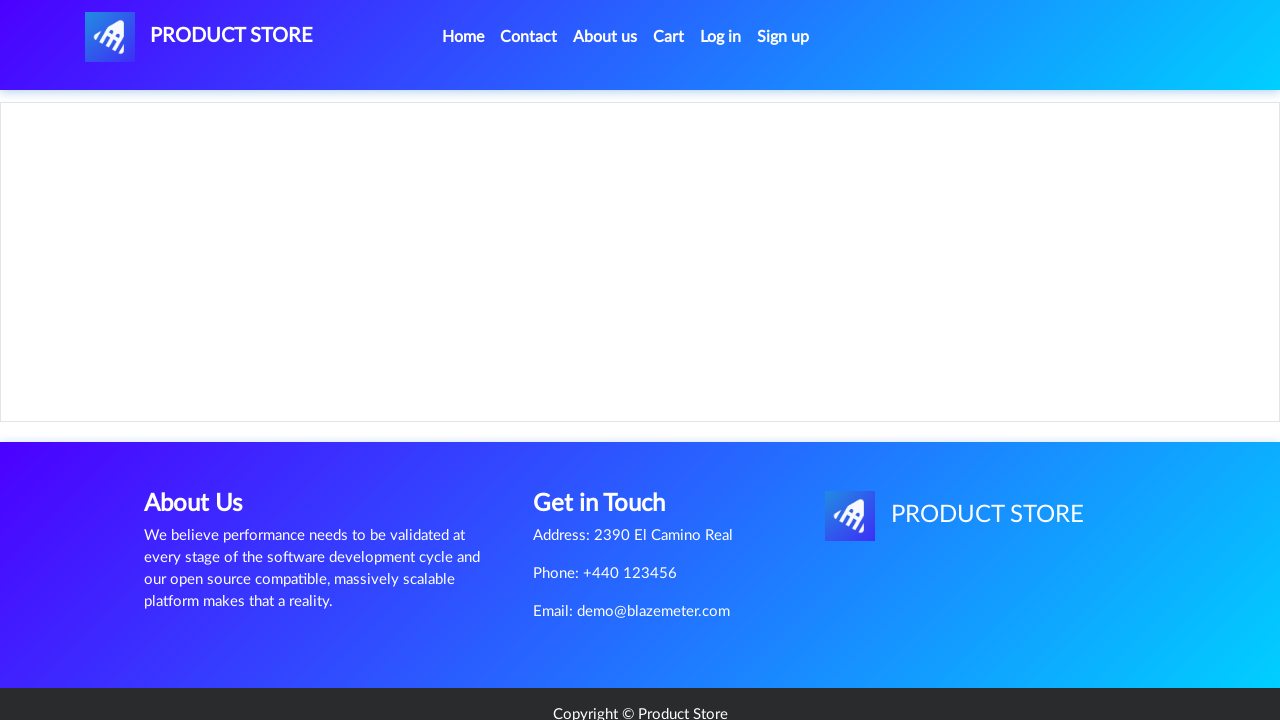

Clicked 'Add to cart' button for Apple monitor 24 at (610, 460) on xpath=//a[contains(text(),'Add to cart')]
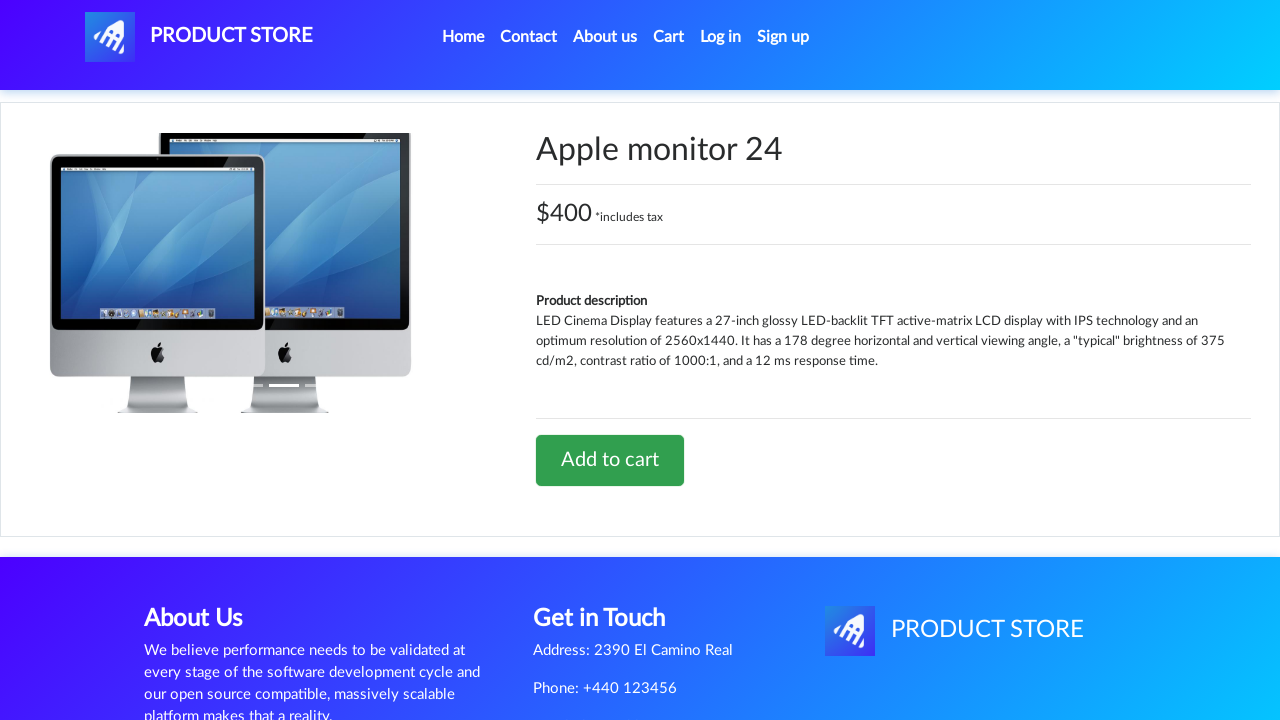

Navigated back to home at (199, 37) on xpath=//a[@id='nava']
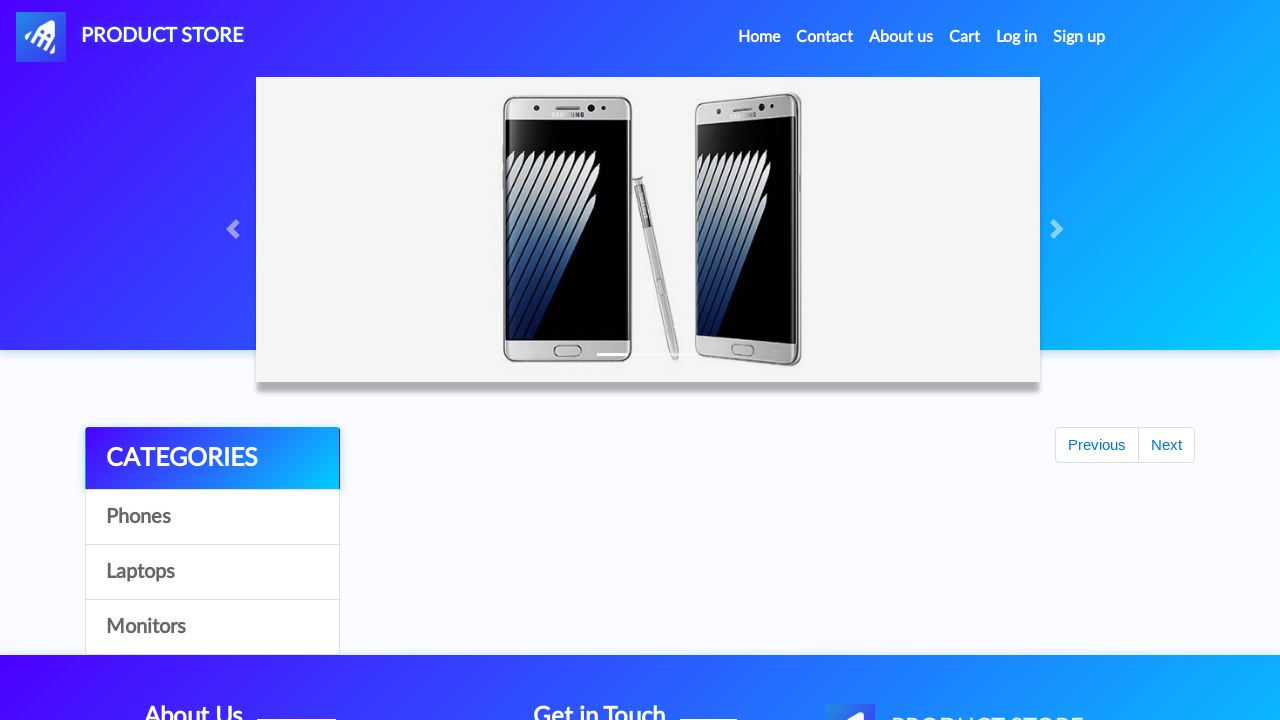

Navigated to Monitors category at (212, 627) on xpath=//a[contains(text(),'Monitors')]
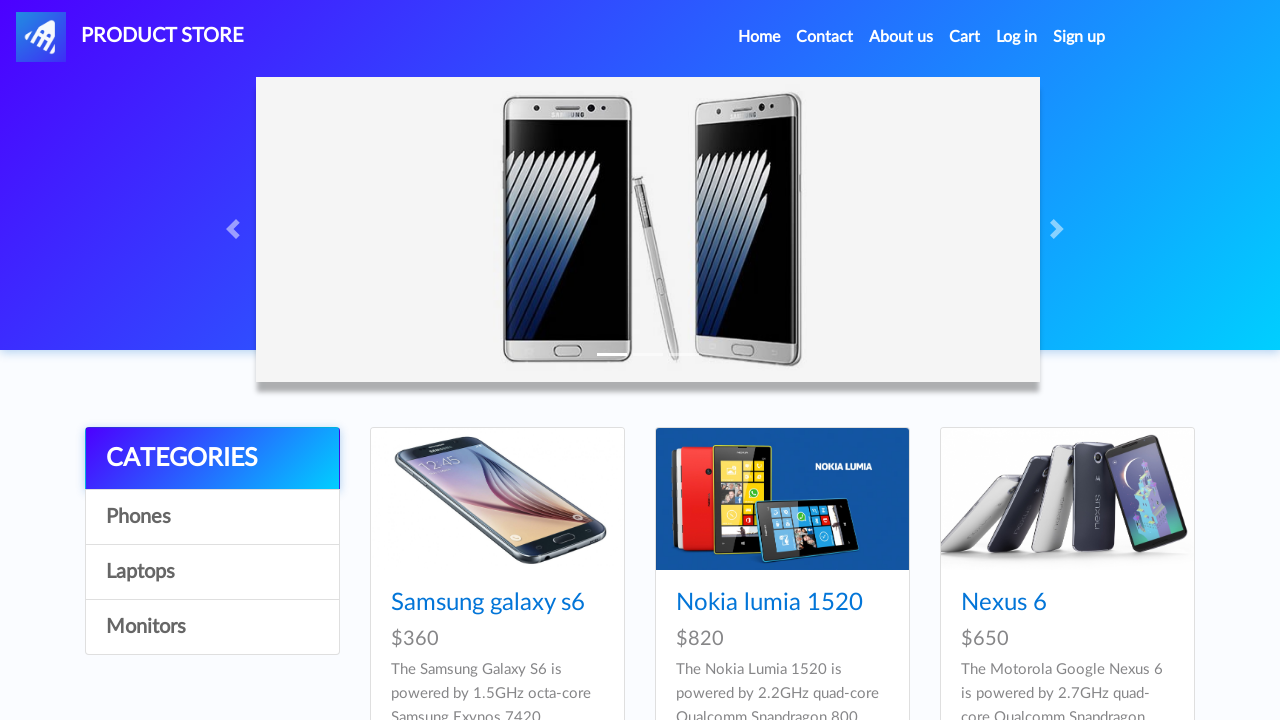

Clicked on ASUS Full HD monitor at (749, 603) on xpath=//a[contains(text(),'ASUS Full HD')]
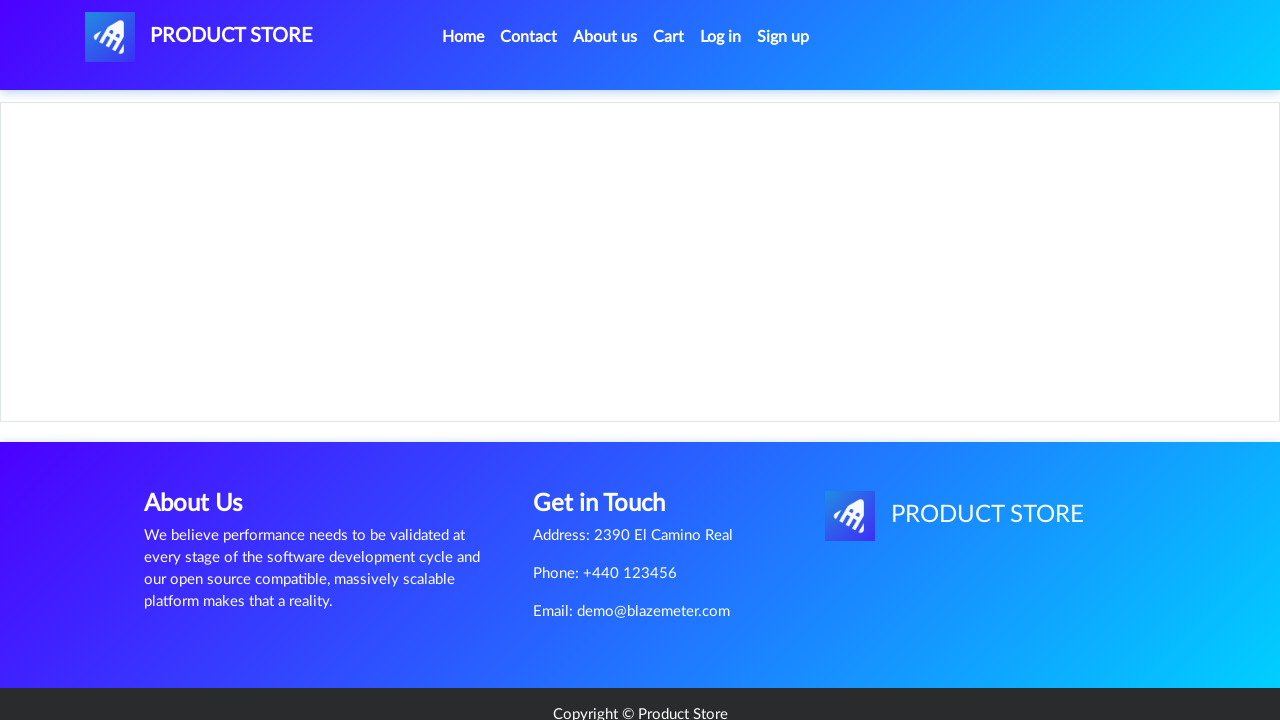

Clicked 'Add to cart' button for ASUS Full HD monitor at (610, 420) on xpath=//a[contains(text(),'Add to cart')]
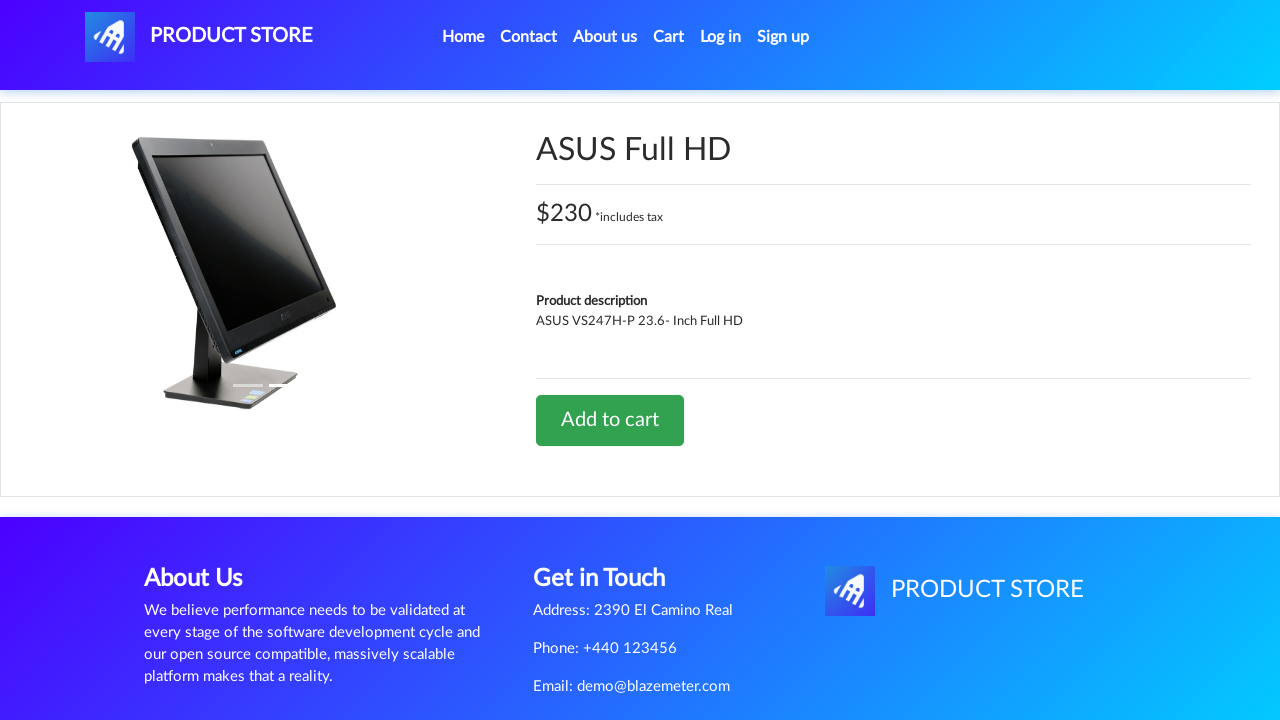

Navigated back to home at (199, 37) on xpath=//a[@id='nava']
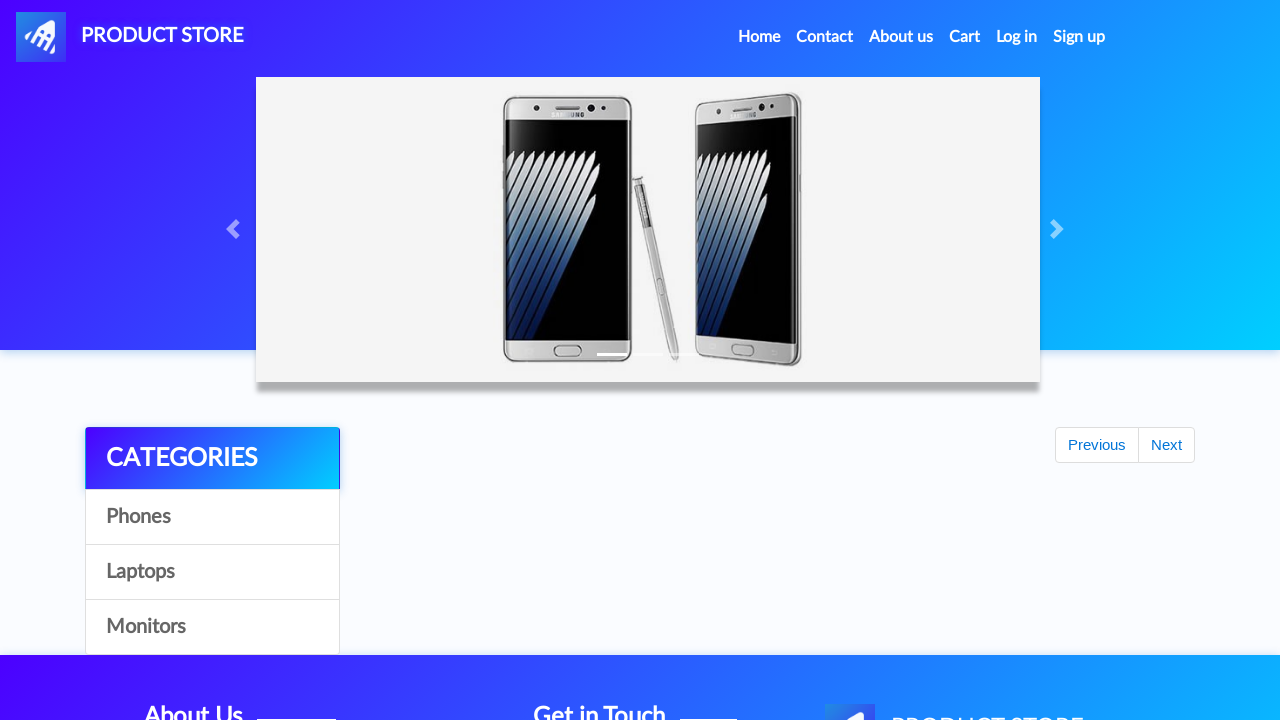

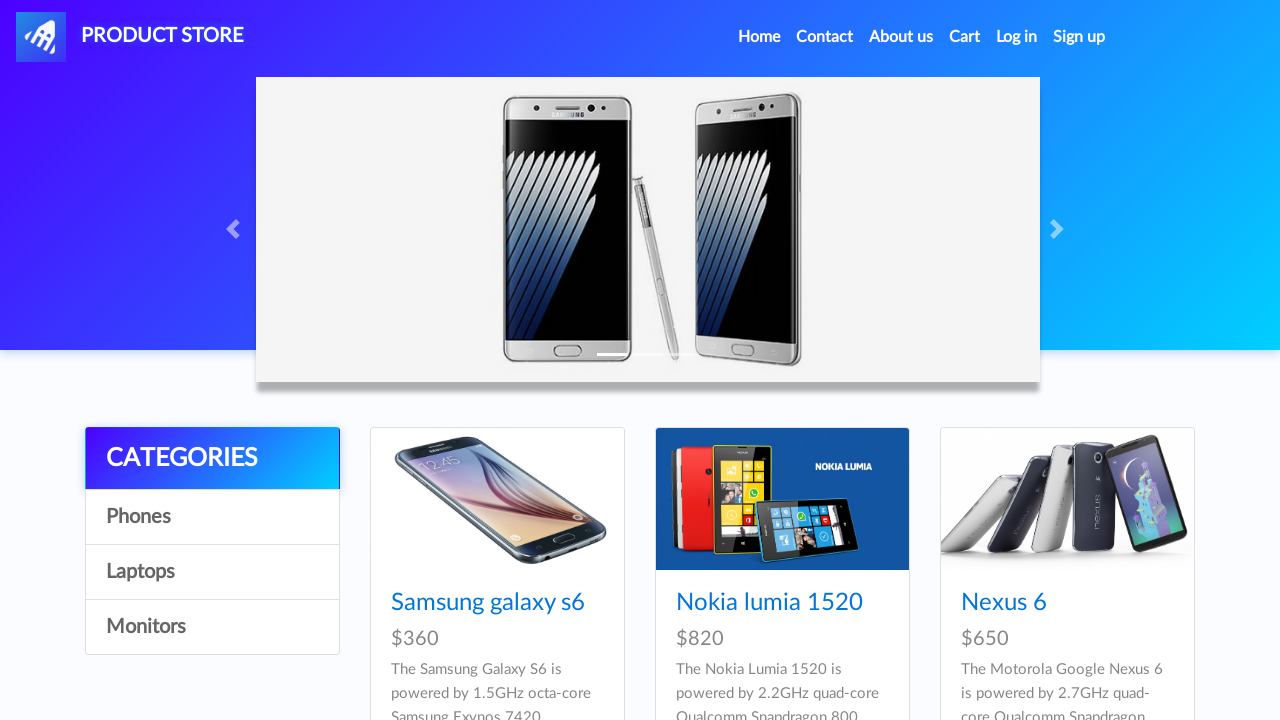